Tests a text box form by filling in full name, email, current address, and permanent address fields, then submitting and verifying the output displays correctly.

Starting URL: https://demoqa.com/text-box

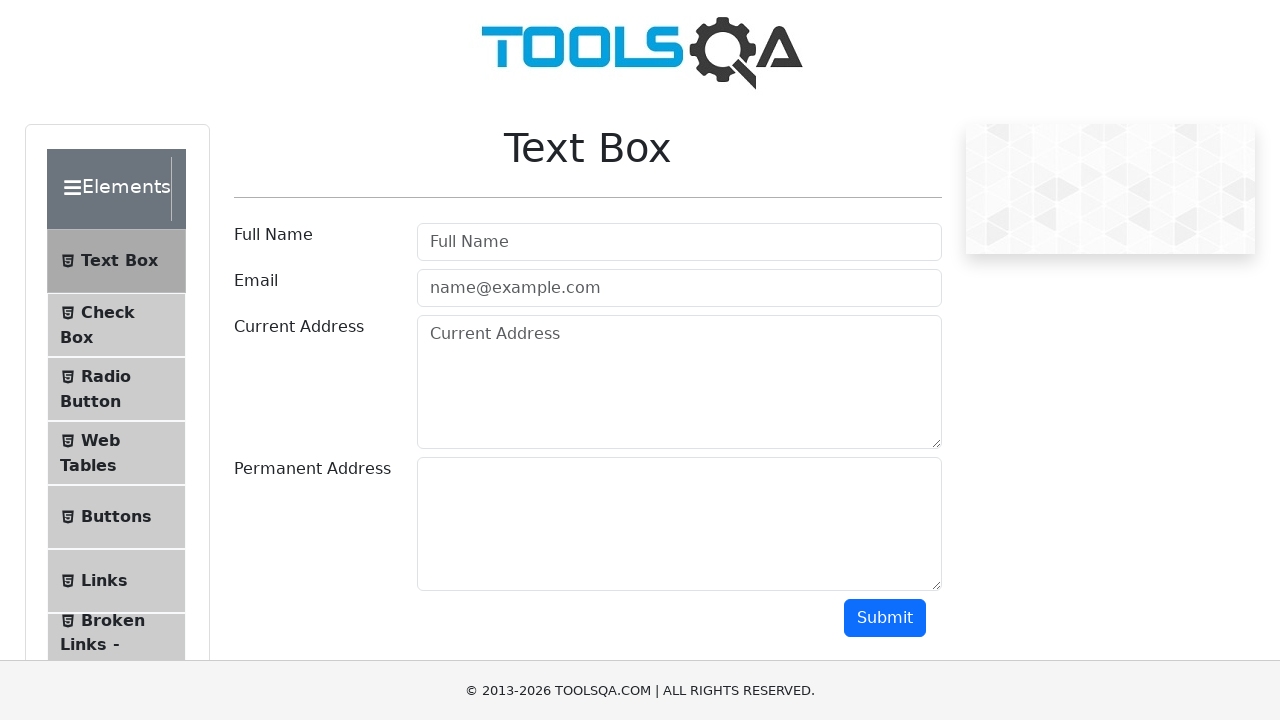

Filled full name field with 'Maria Santos' on internal:role=textbox[name="Full Name"i]
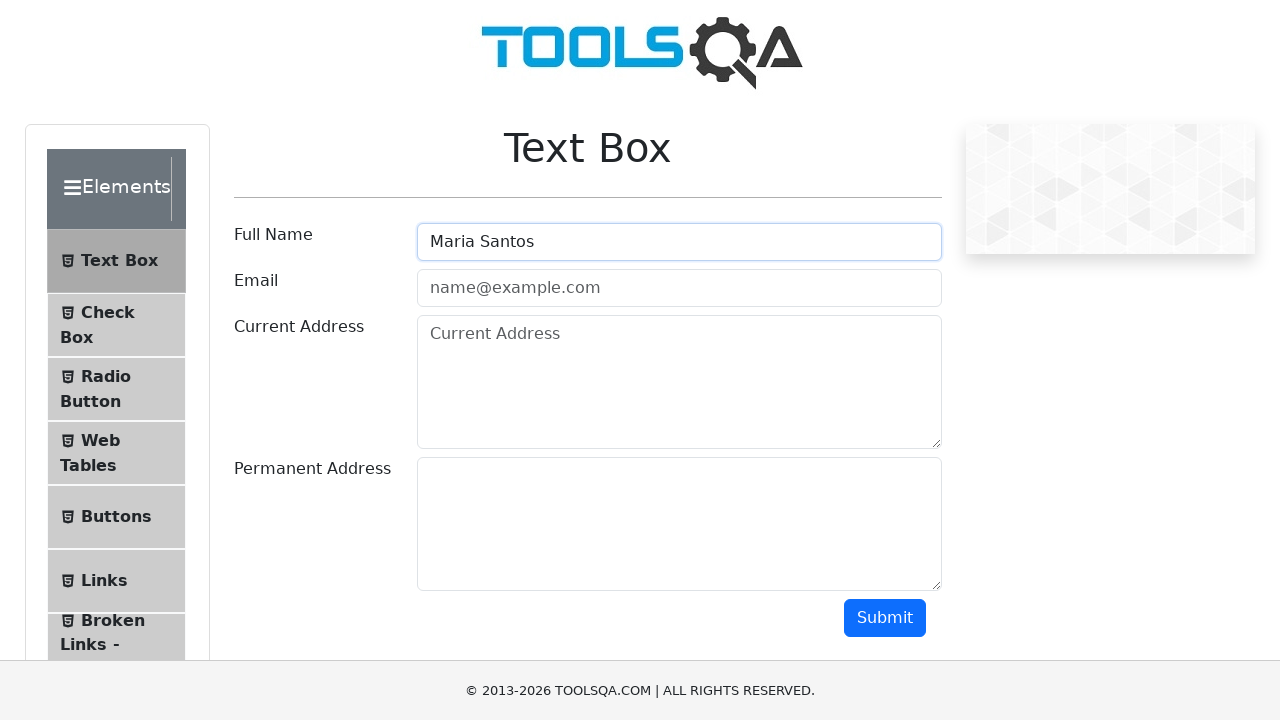

Filled email field with 'maria.santos@testmail.com' on internal:role=textbox[name="name@example.com"i]
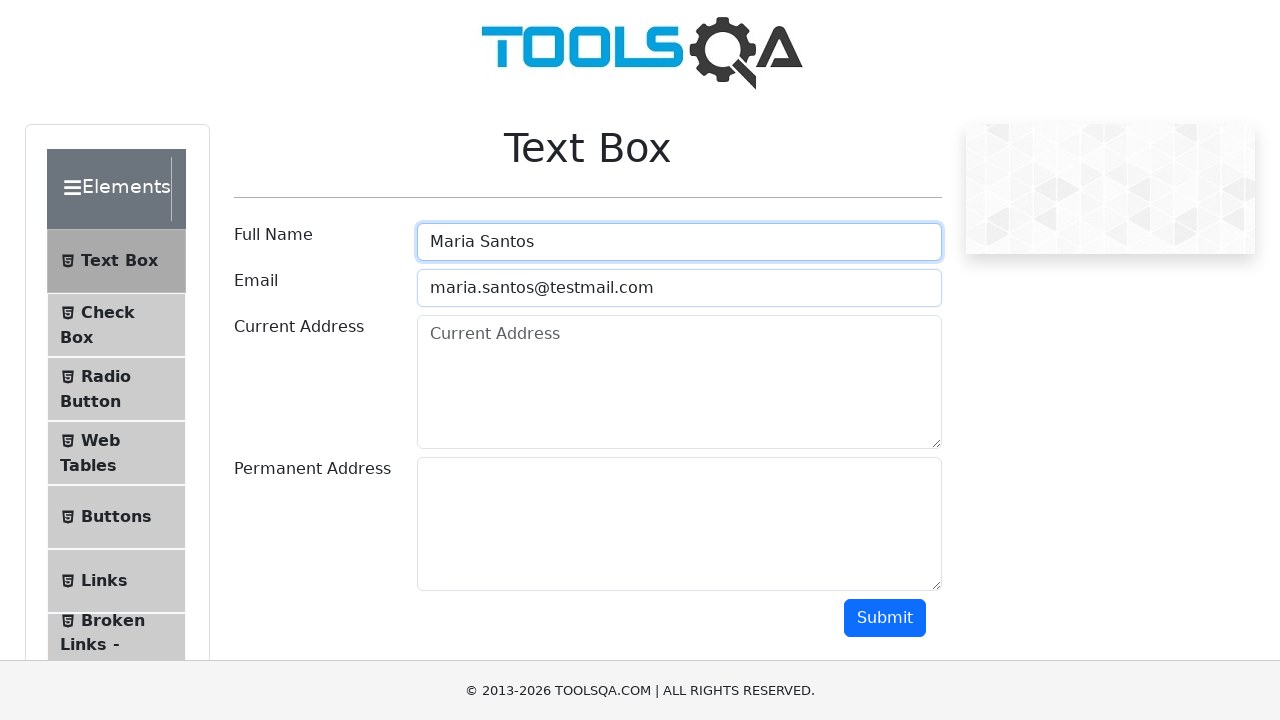

Filled current address field with 'Mumbai, India' on internal:role=textbox[name="Current Address"i]
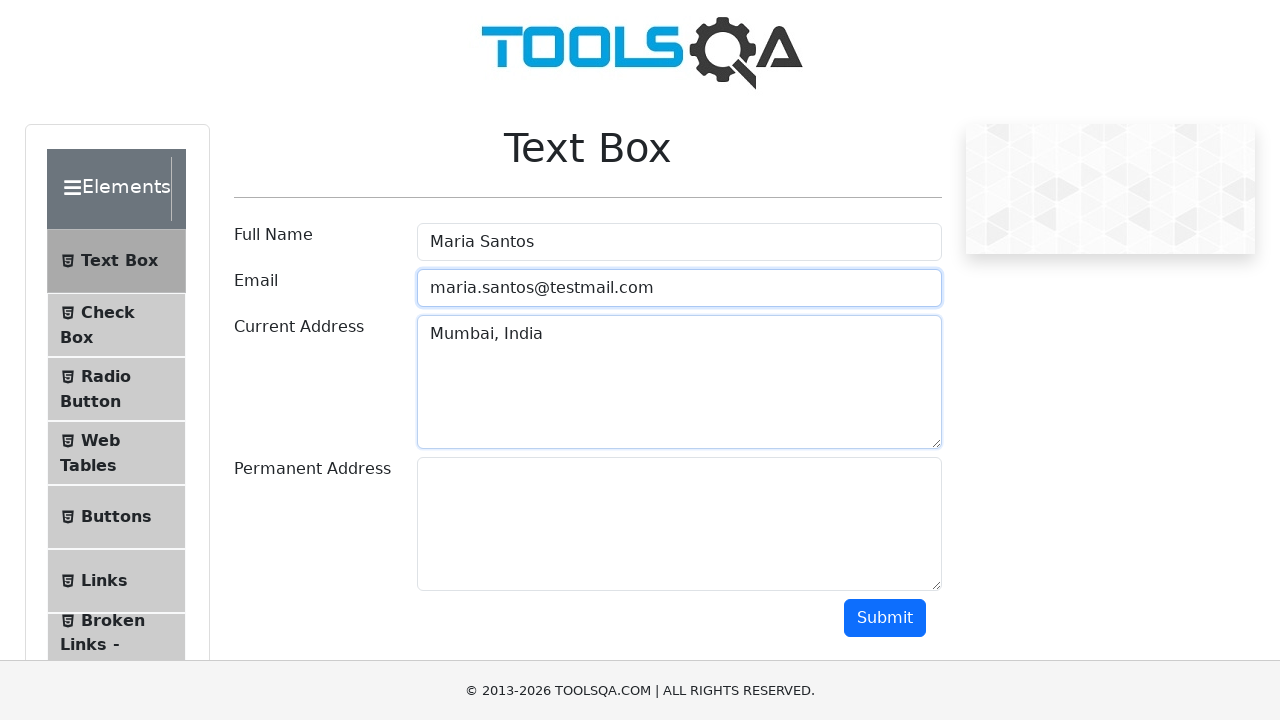

Filled permanent address field with 'Chennai' on #permanentAddress
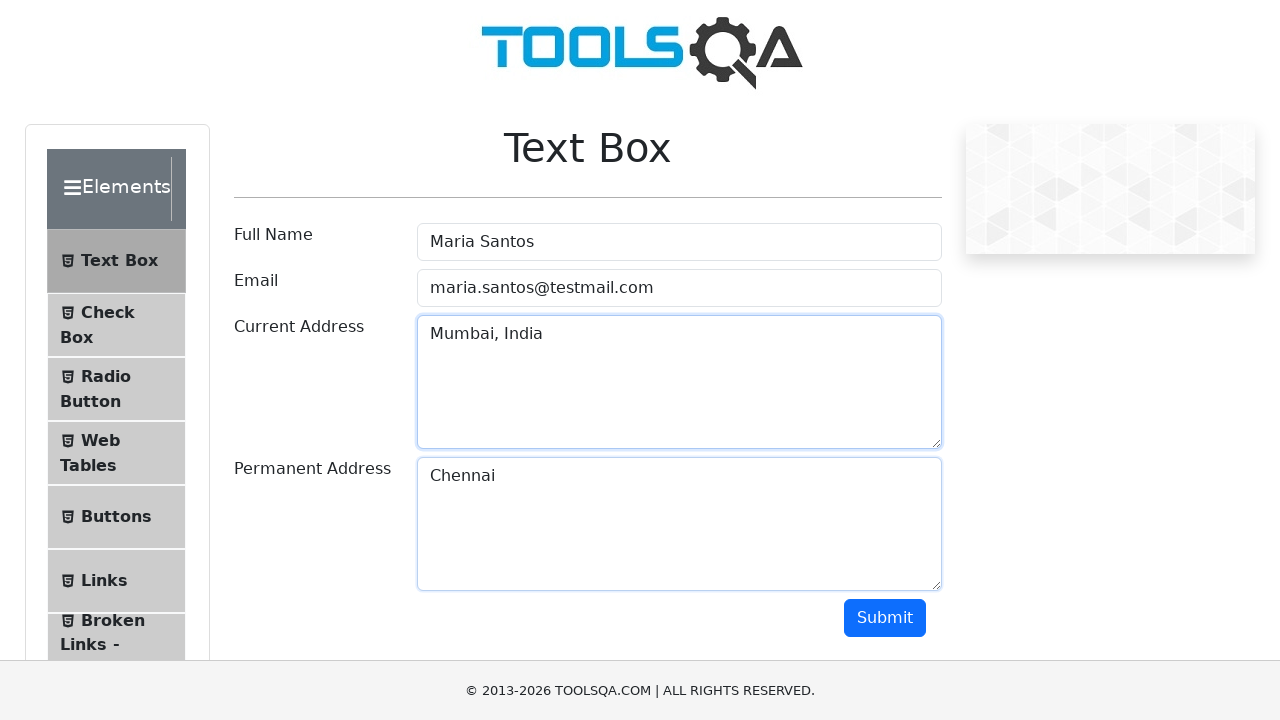

Clicked submit button at (885, 618) on internal:role=button[name="Submit"i]
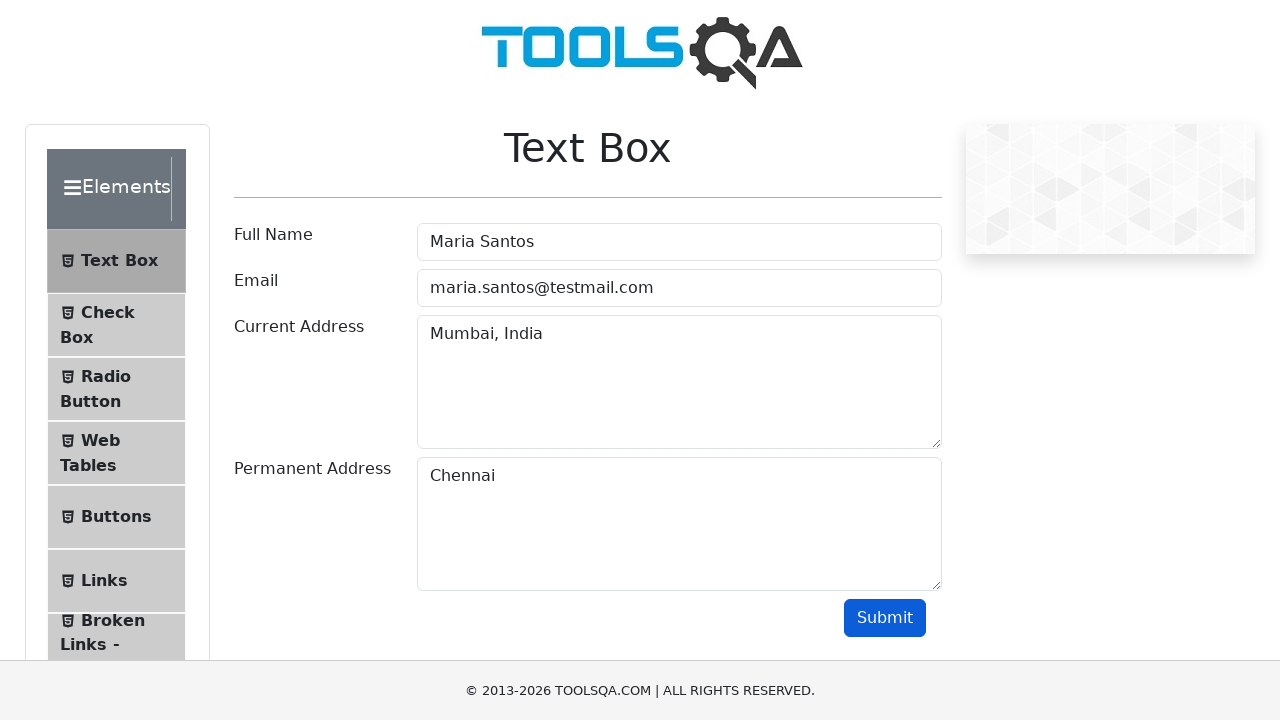

Verified output displays correctly with submitted name 'Maria Santos'
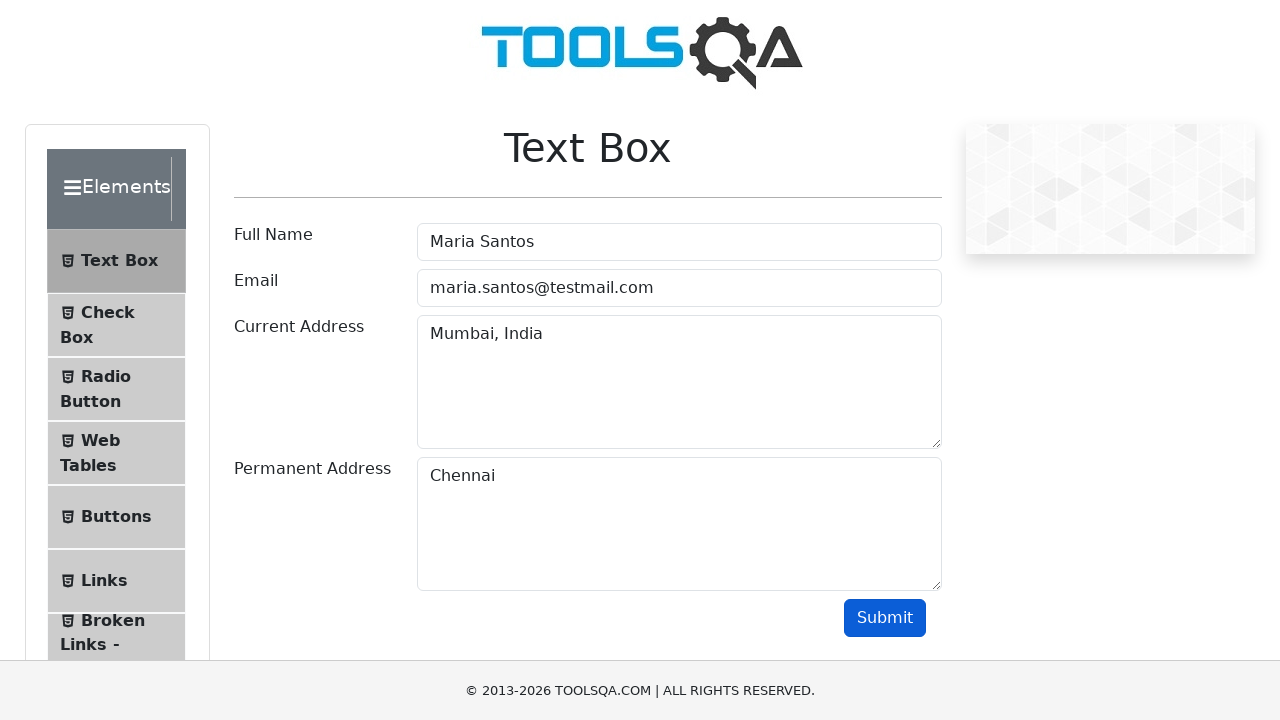

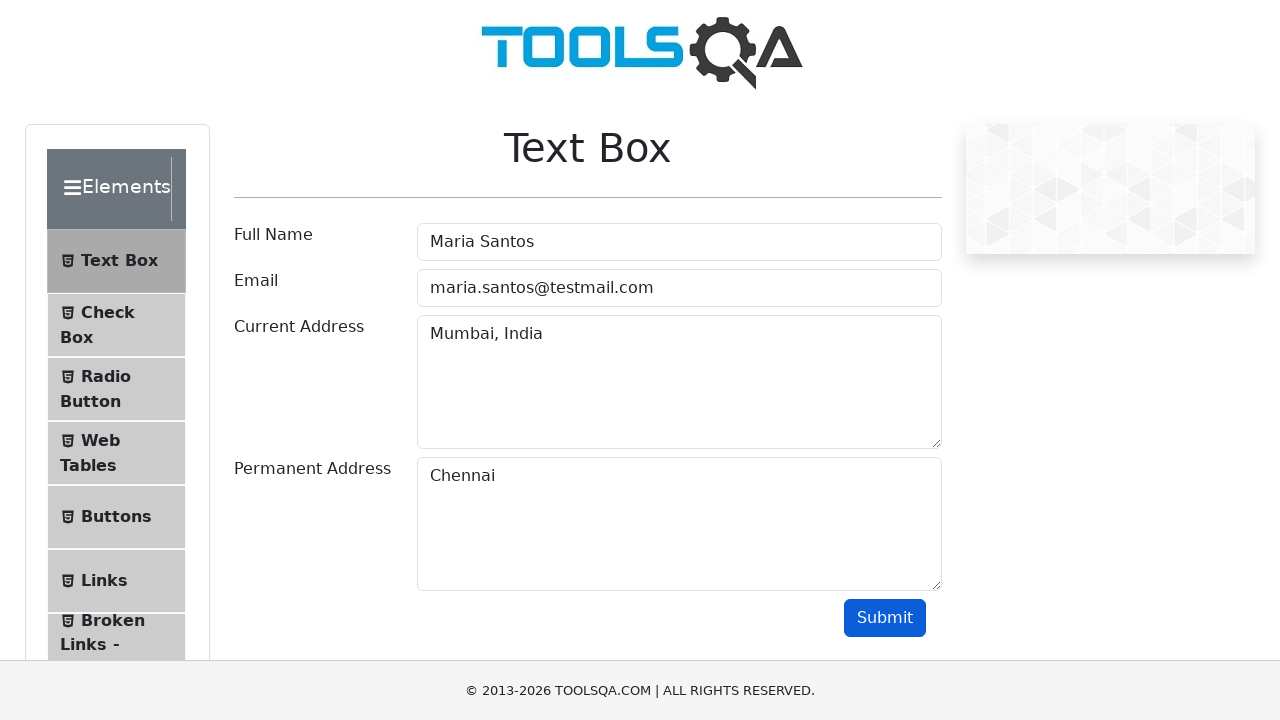